Tests registration form validation when confirm password doesn't match - verifies password mismatch error appears

Starting URL: https://alada.vn/tai-khoan/dang-ky.html

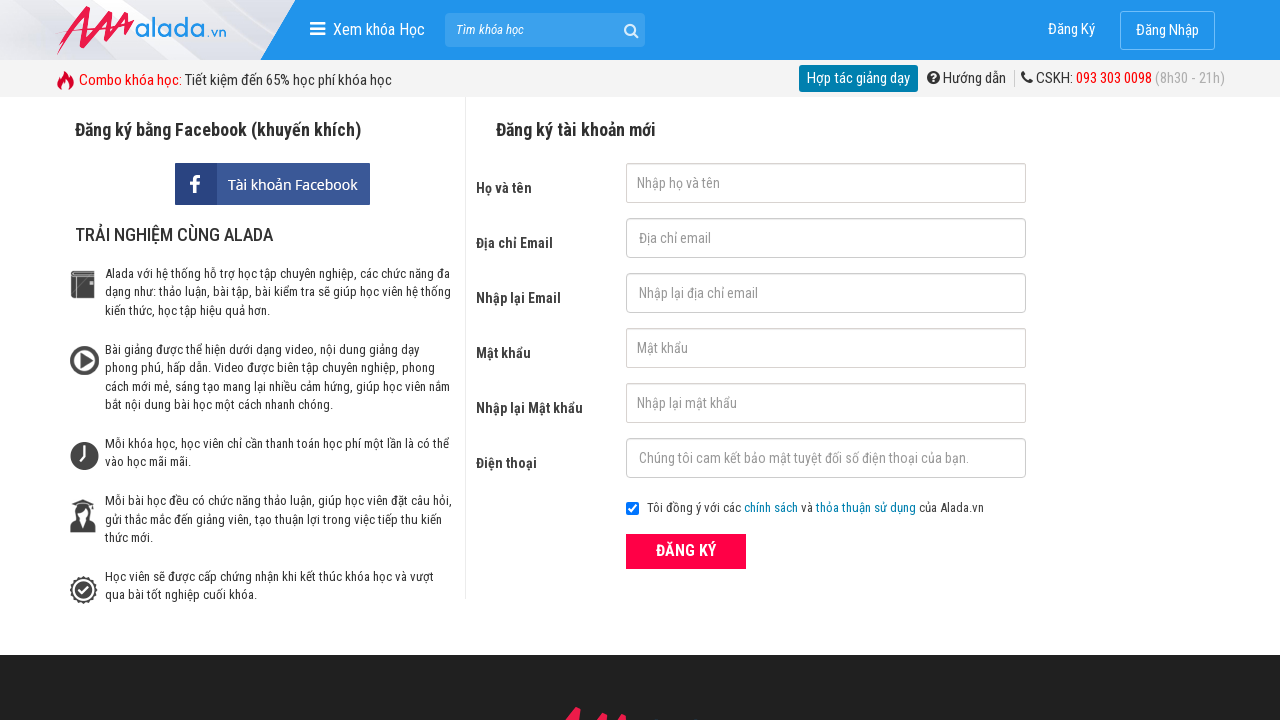

Filled first name field with 'Duyenne' on #txtFirstname
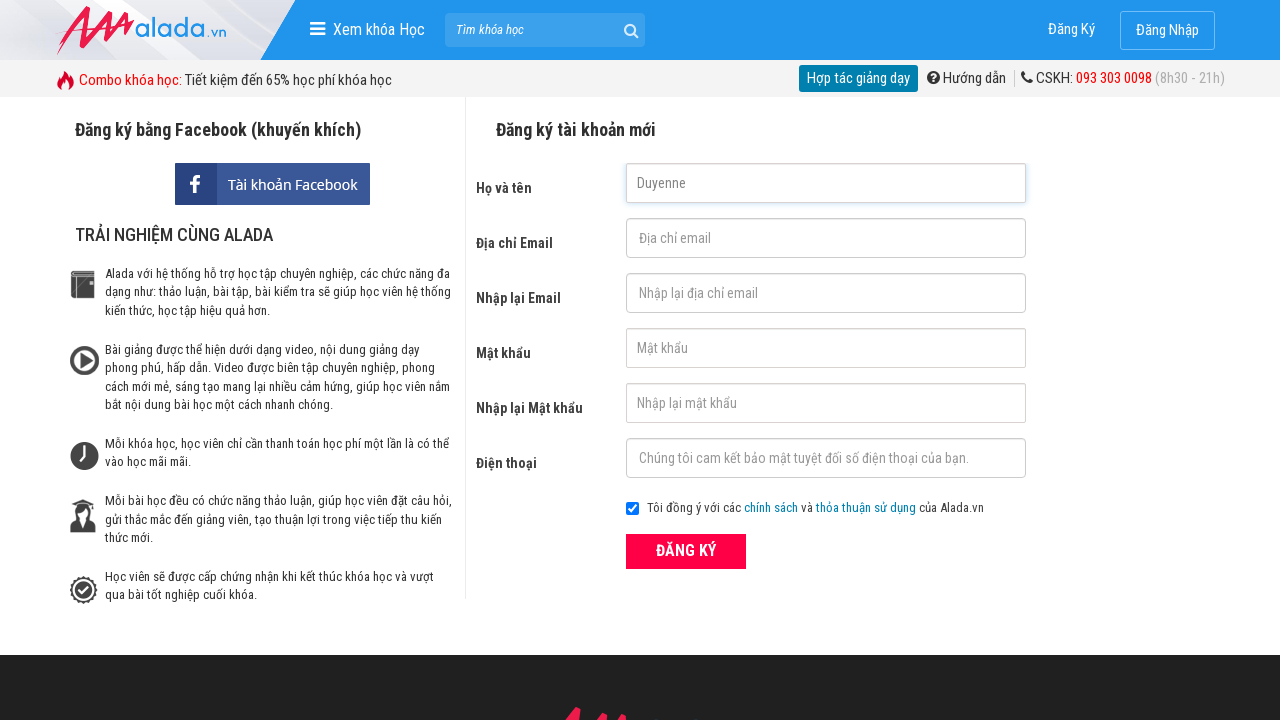

Filled email field with '123@gmail.com' on #txtEmail
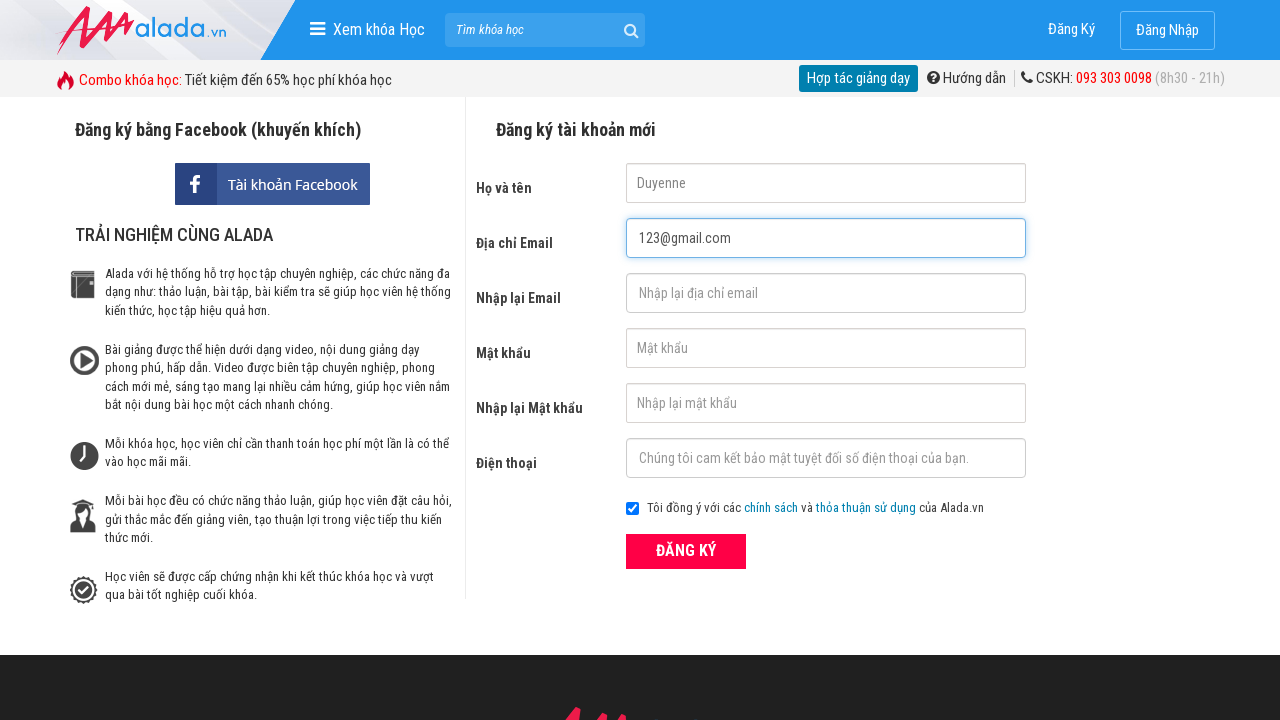

Filled confirm email field with '123@gmail.com' on #txtCEmail
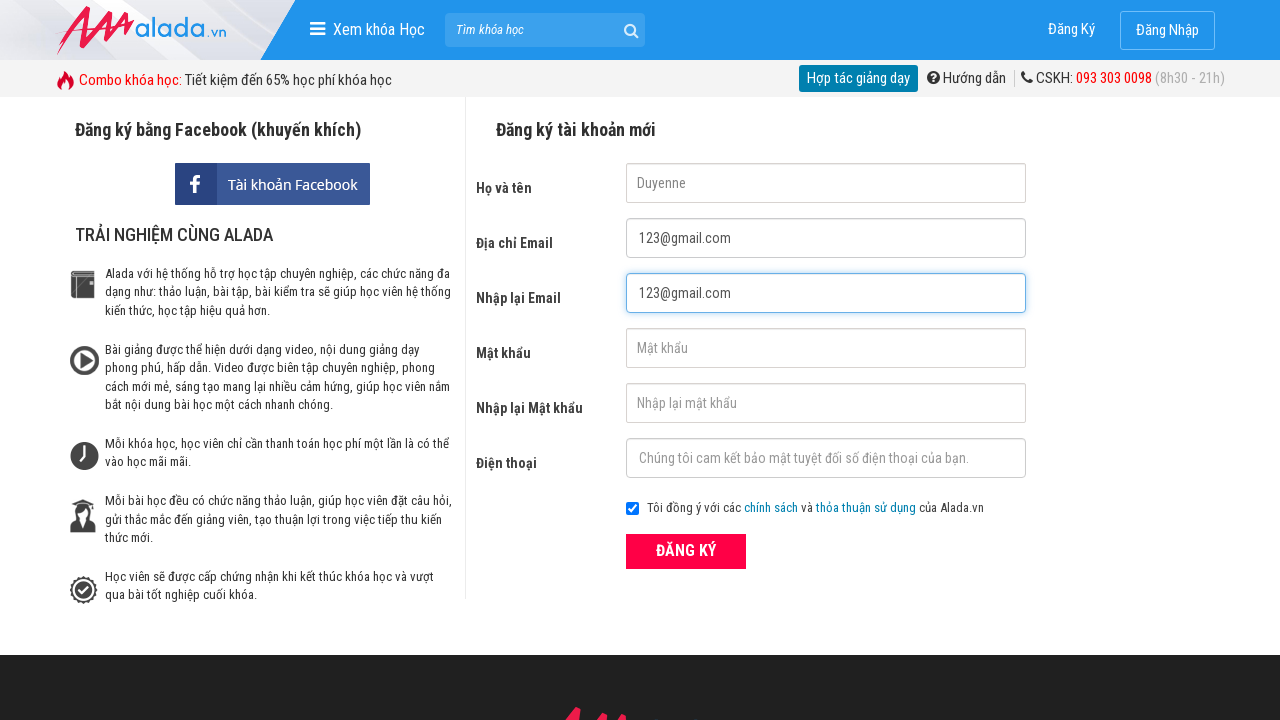

Filled password field with '123456' on #txtPassword
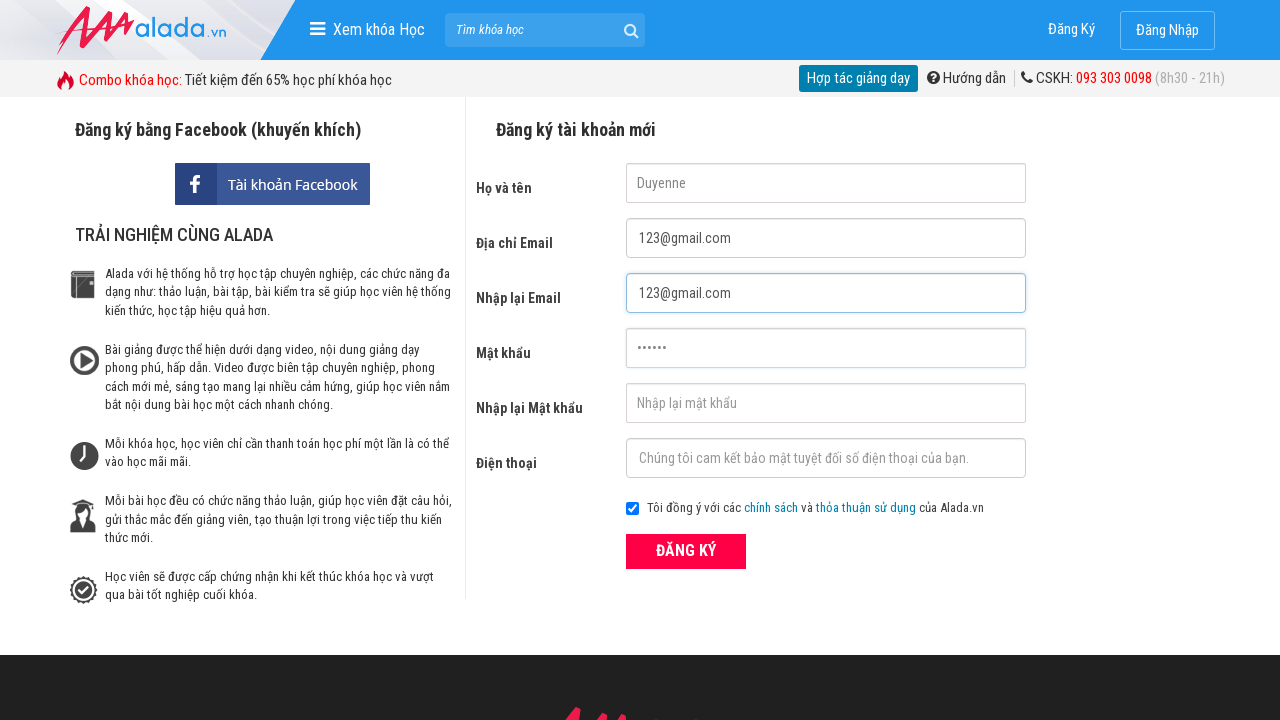

Filled confirm password field with '1234567' (mismatched password) on #txtCPassword
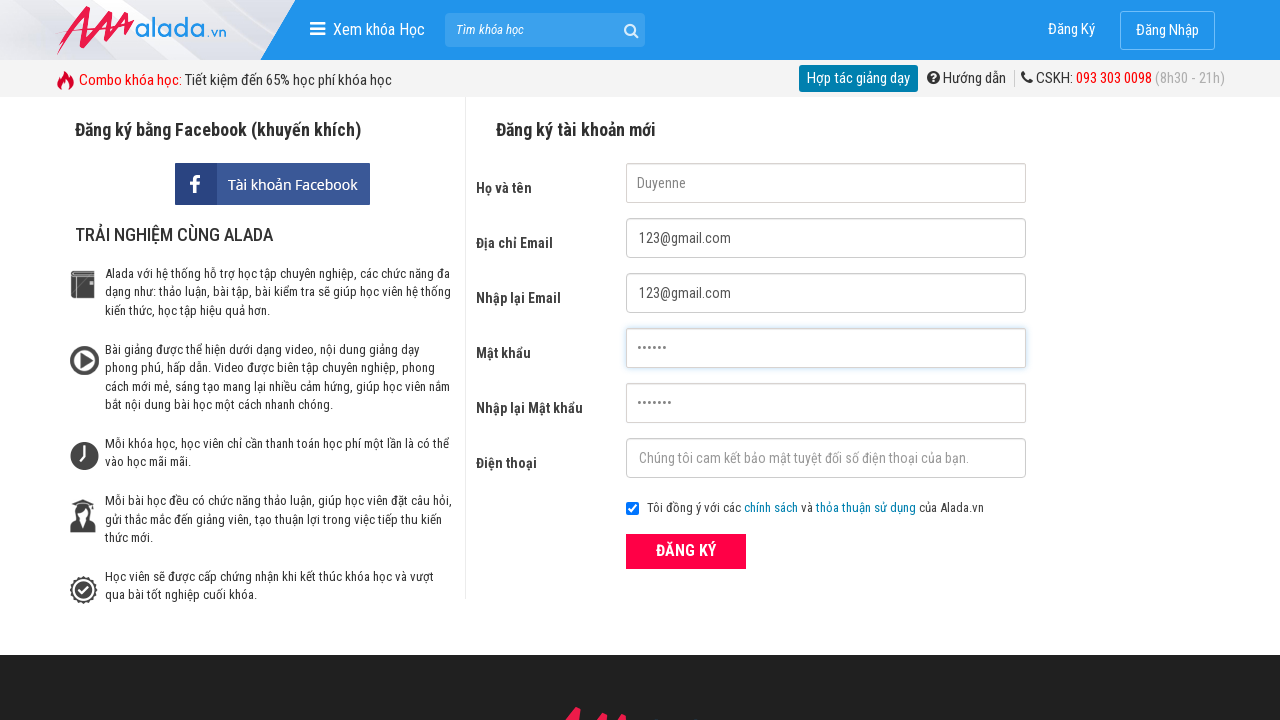

Filled phone field with '0987654321' on #txtPhone
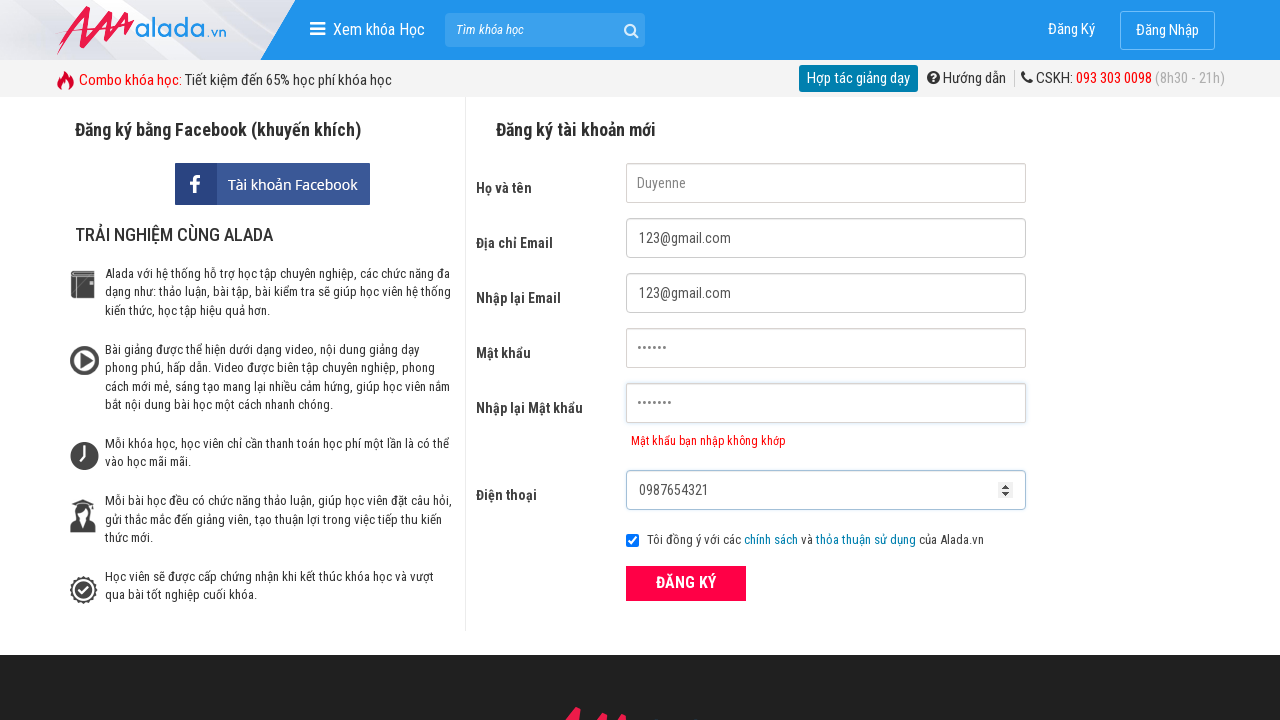

Clicked ĐĂNG KÝ (Register) button at (686, 583) on xpath=//div[@class='form frmRegister']//button[text()='ĐĂNG KÝ']
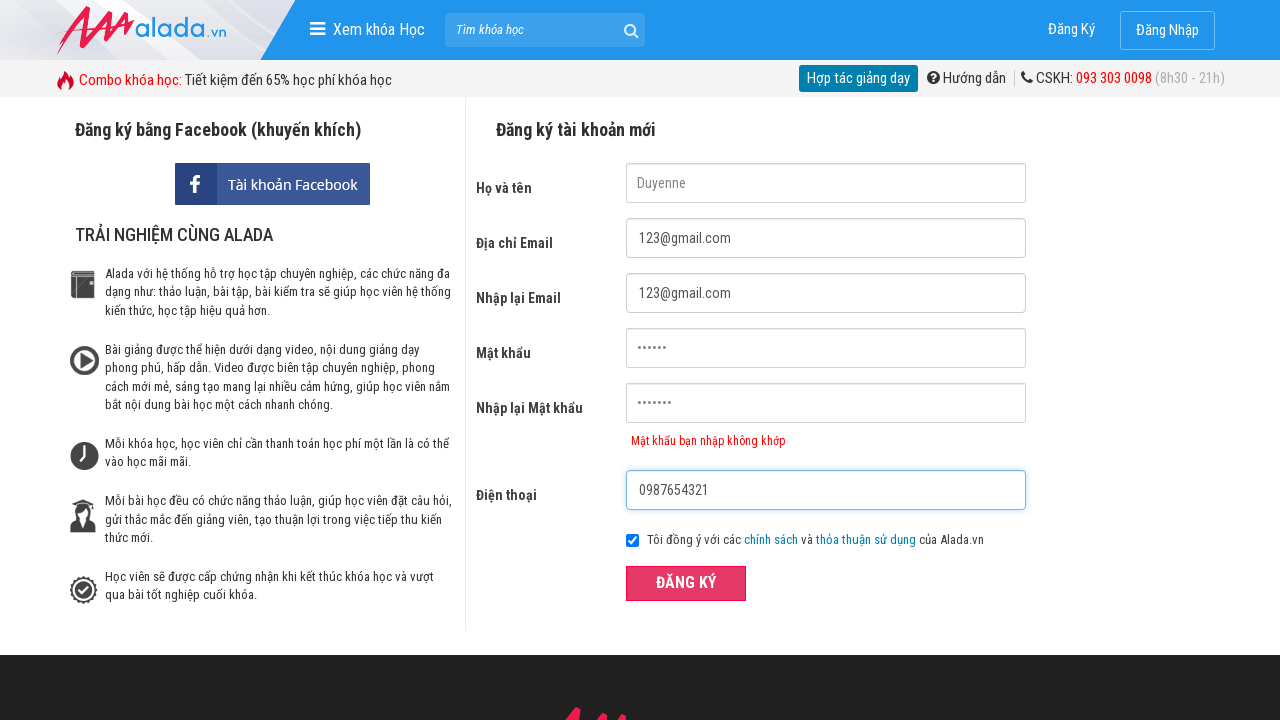

Password mismatch error message appeared on confirm password field
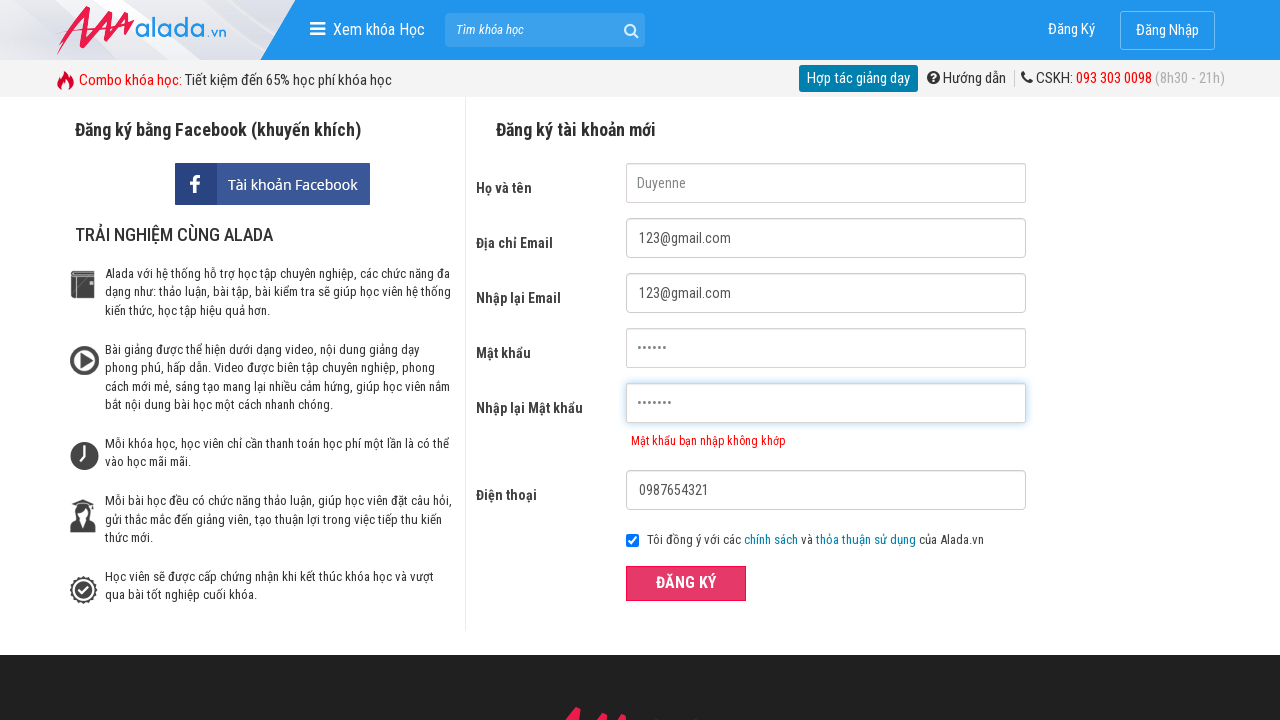

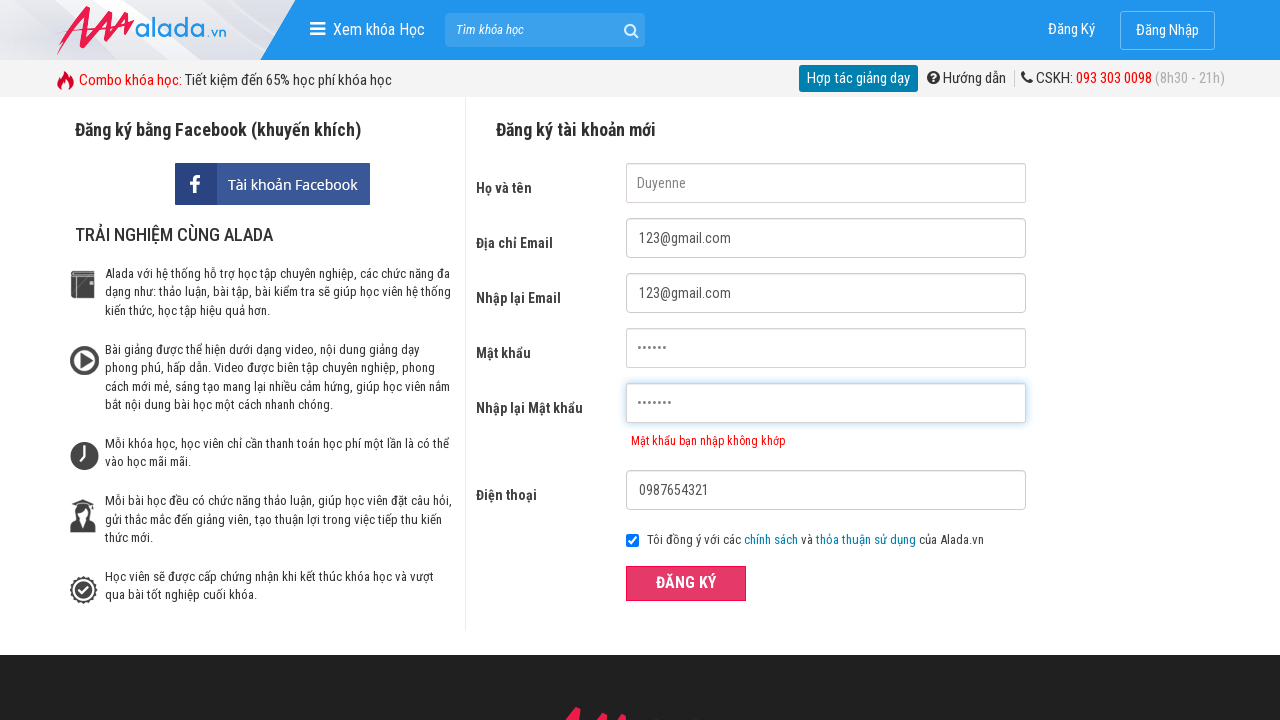